Navigates to Urban Ladder's furniture stores page and verifies the page loads successfully by waiting for the page to be ready.

Starting URL: https://www.urbanladder.com/furniture-stores?src=header

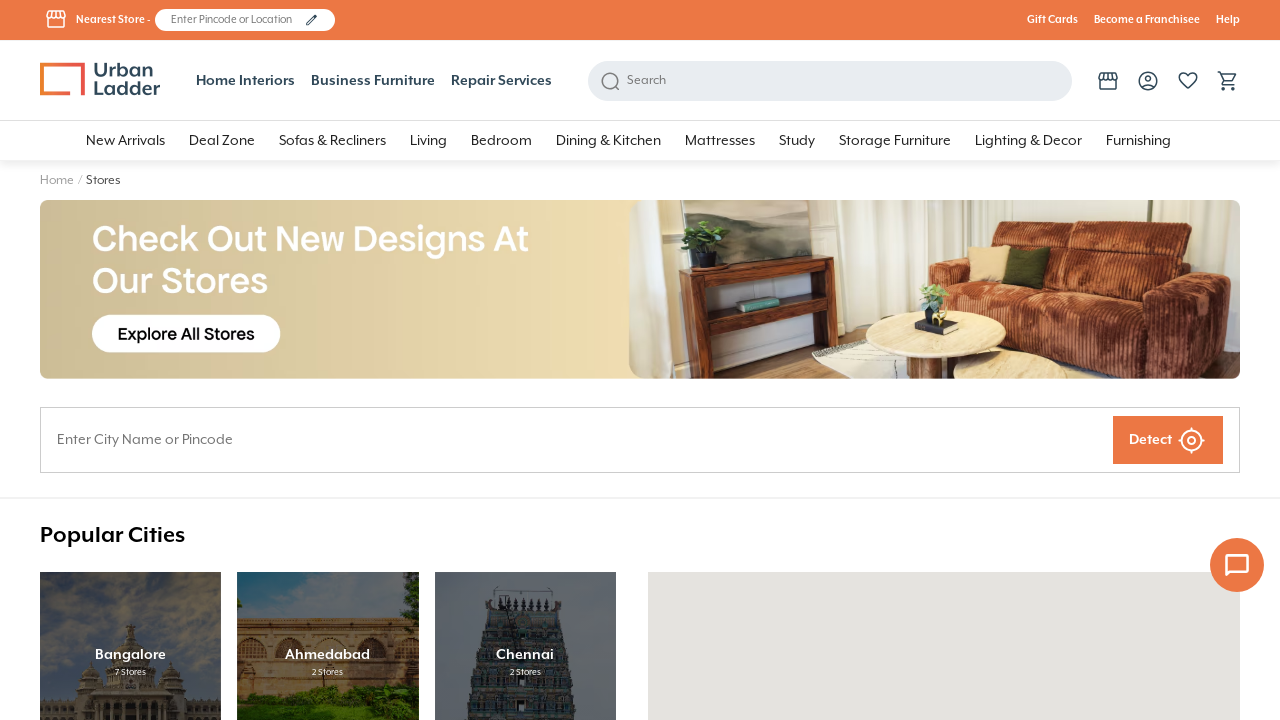

Waited for page to reach domcontentloaded state
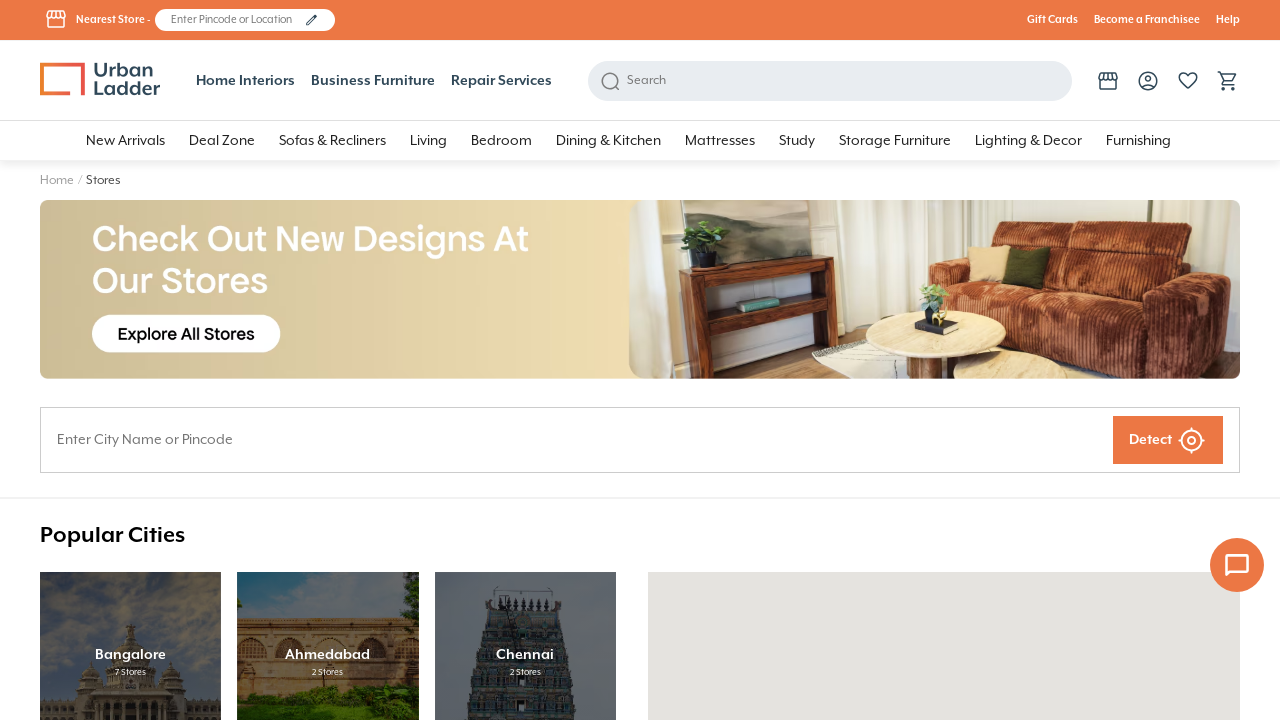

Verified body element is present on furniture stores page
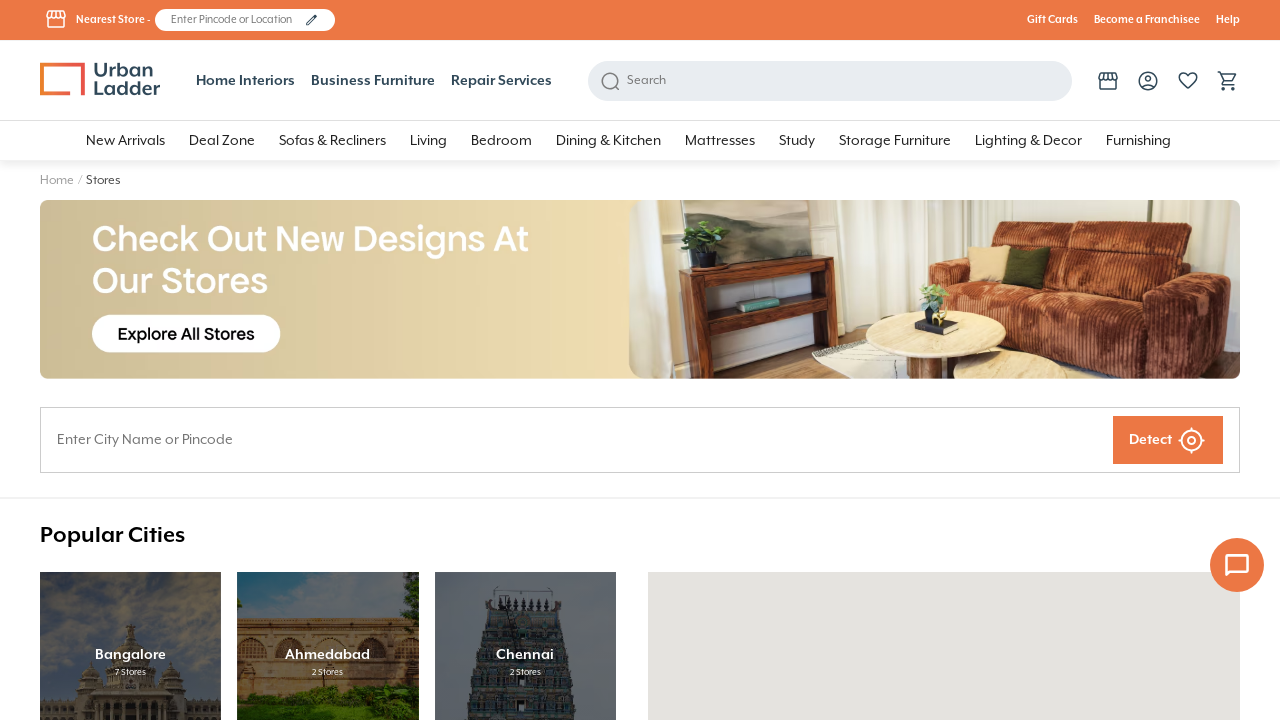

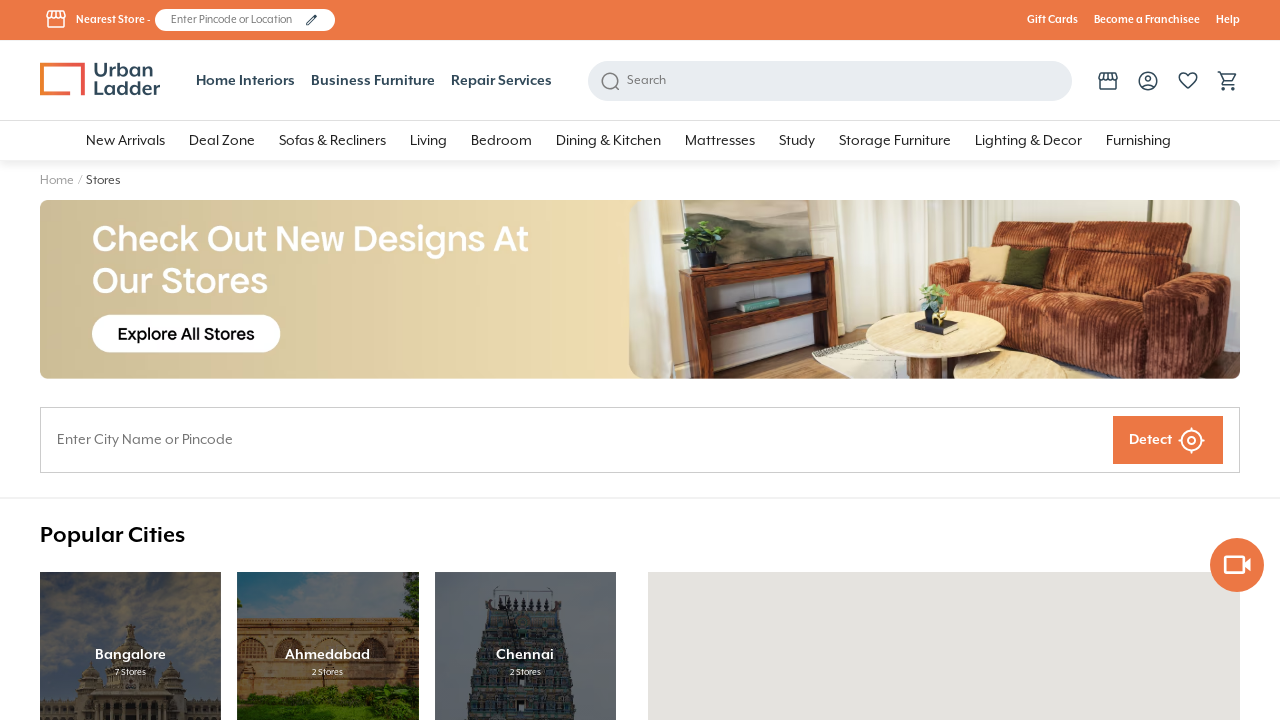